Tests dismissing a confirmation dialog by scrolling to and clicking a button, then dismissing the alert

Starting URL: https://demoqa.com/alerts

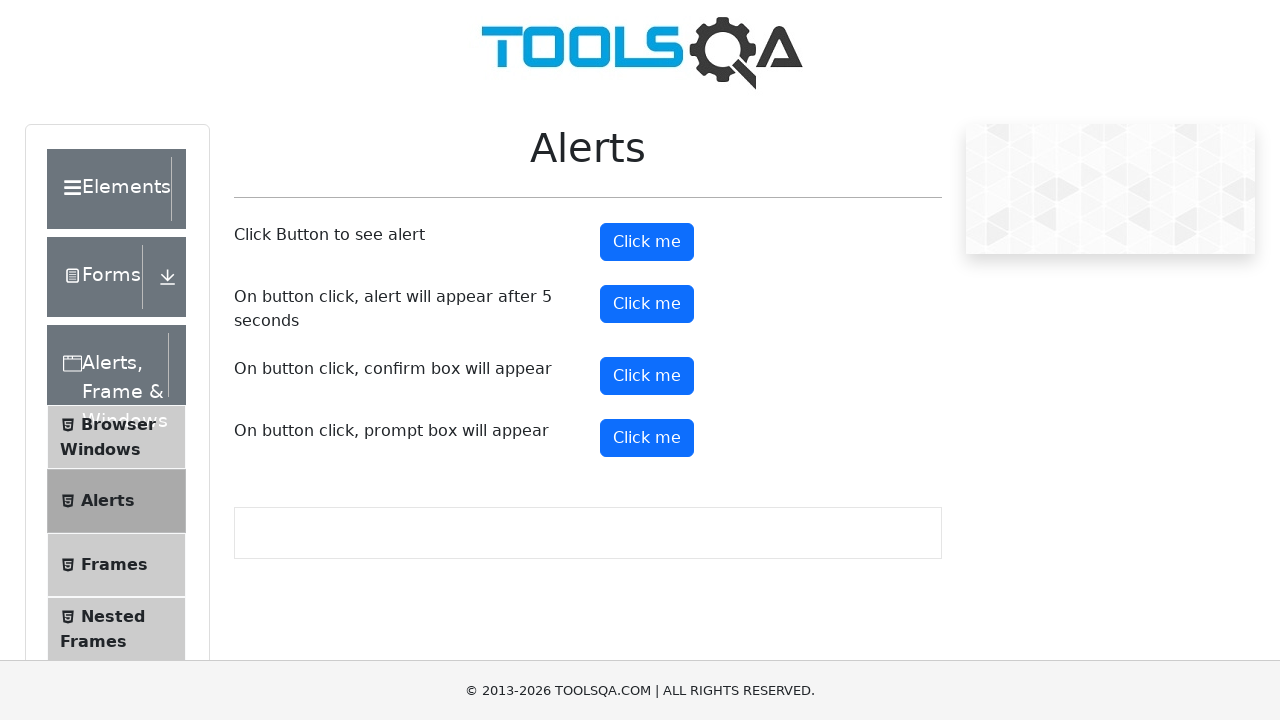

Set up dialog handler to dismiss confirmation dialogs
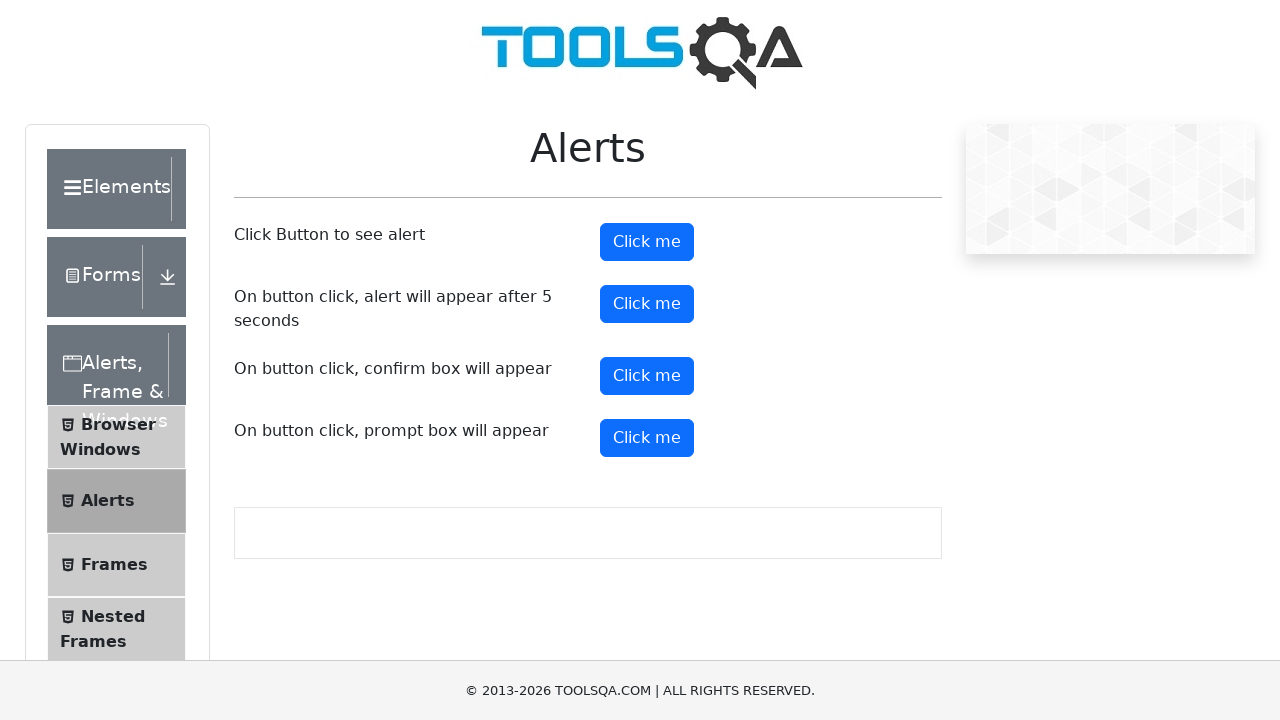

Scrolled to confirm button
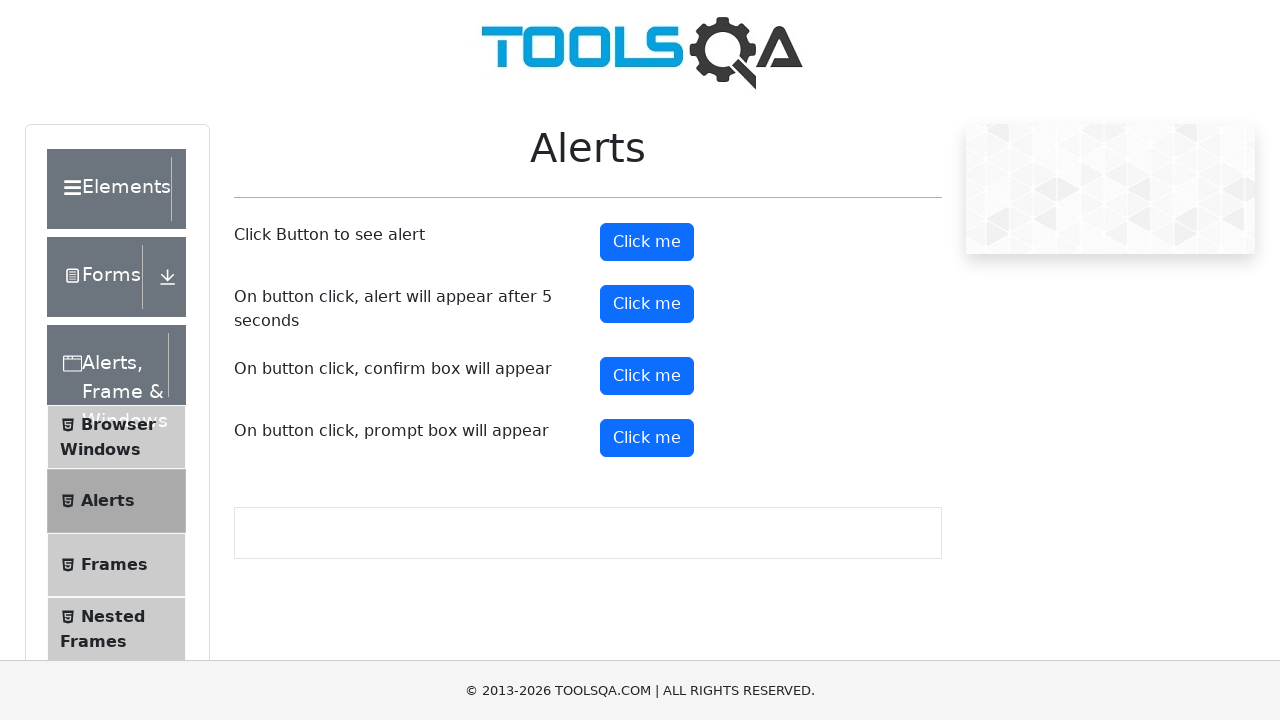

Clicked confirm button to trigger confirmation dialog at (647, 376) on #confirmButton
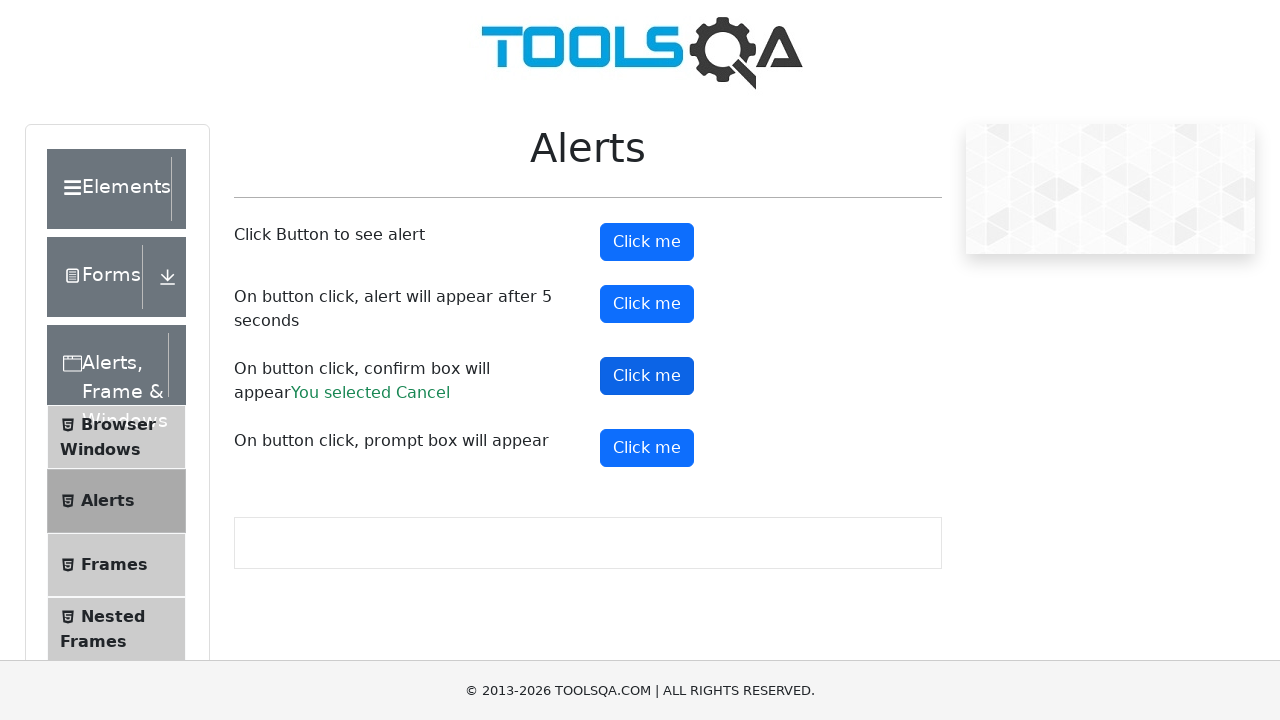

Waited for dialog to be dismissed and handled
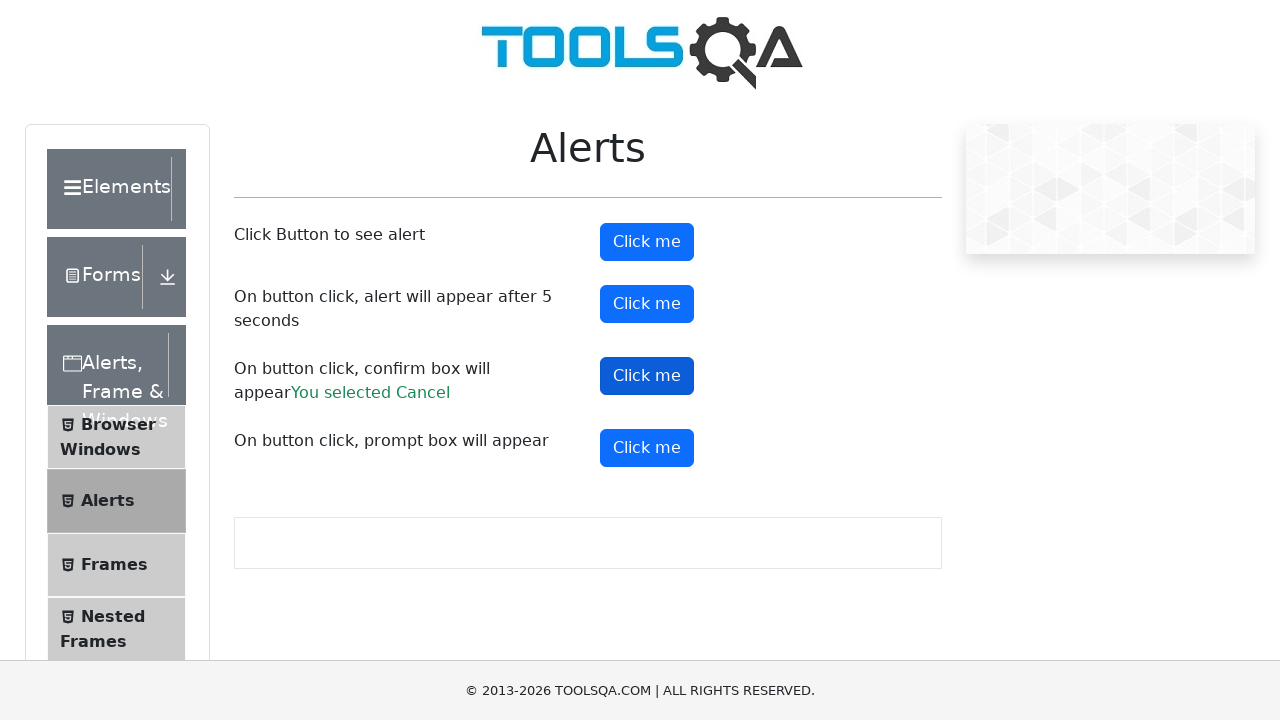

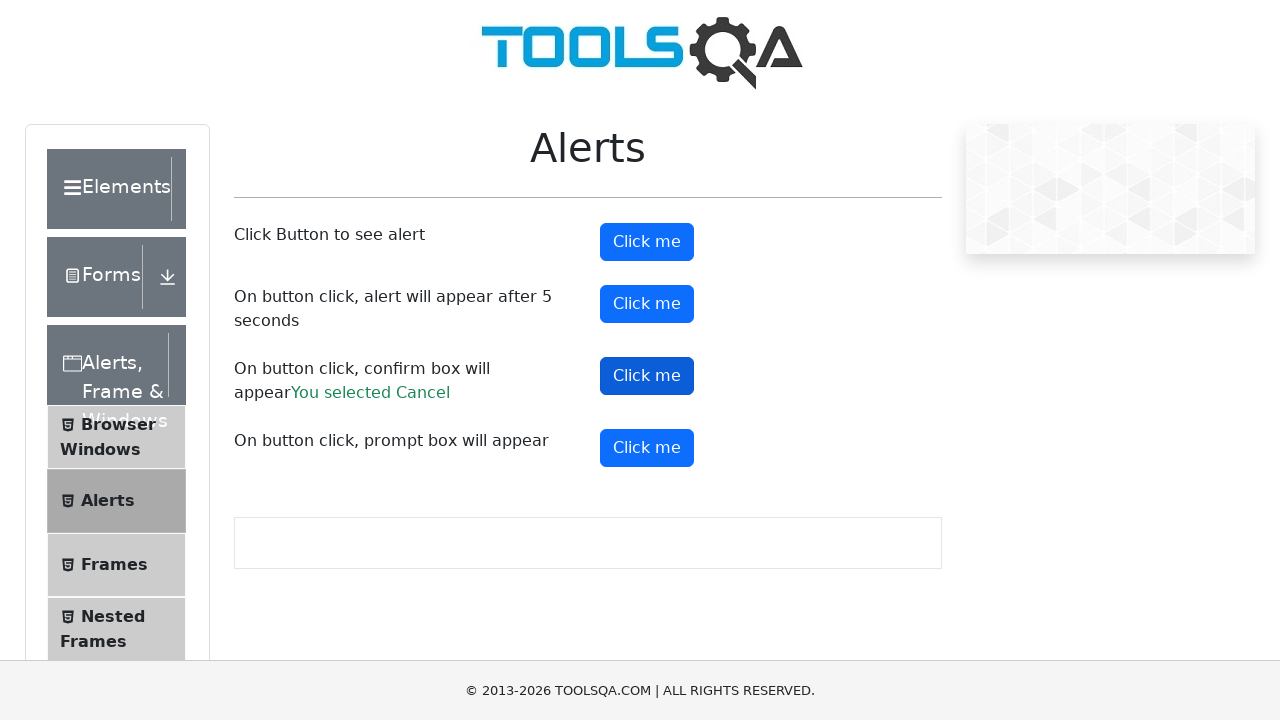